Solves a math problem by reading two numbers from the page, calculating their sum, and selecting the result from a dropdown menu

Starting URL: http://suninjuly.github.io/selects1.html

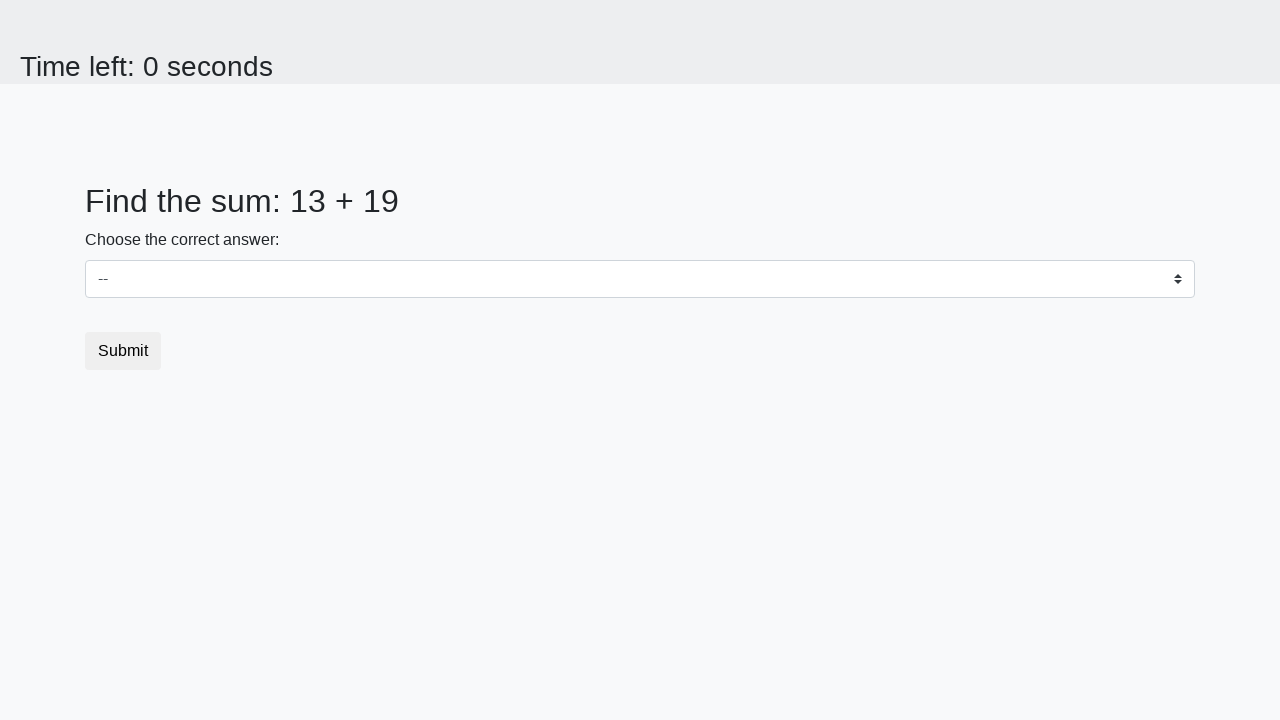

Retrieved first number from #num1 element
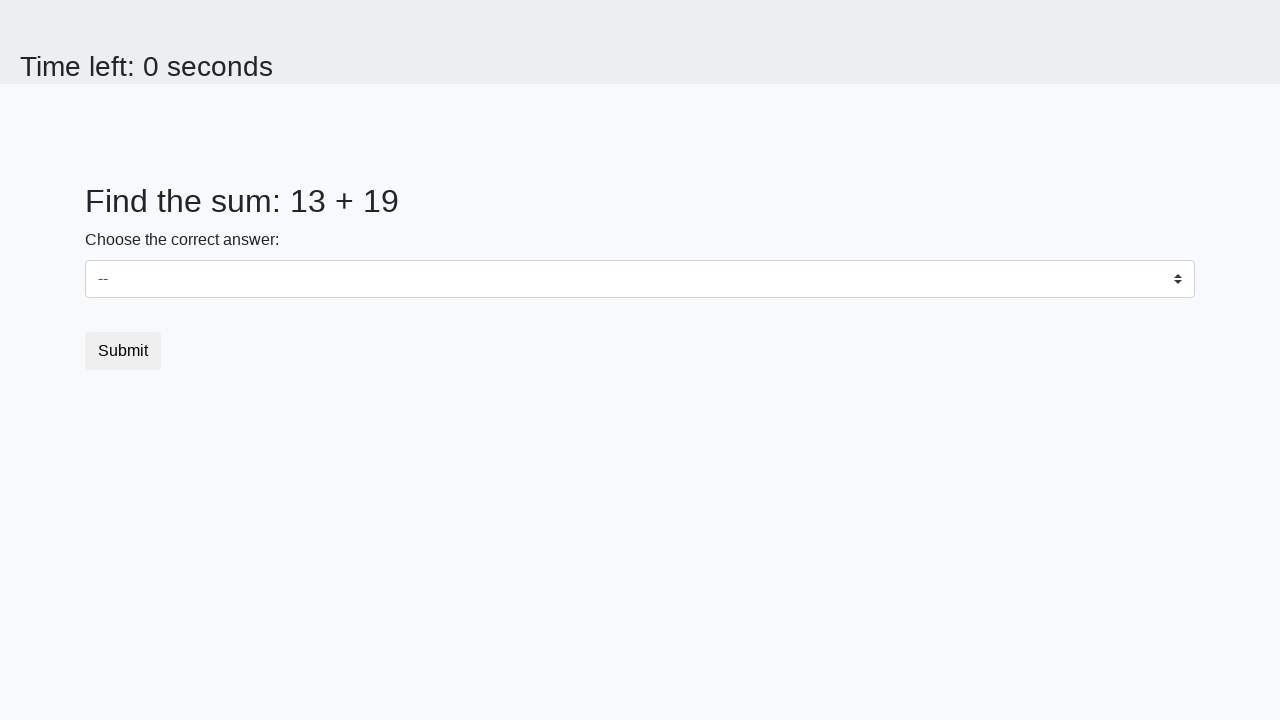

Retrieved second number from #num2 element
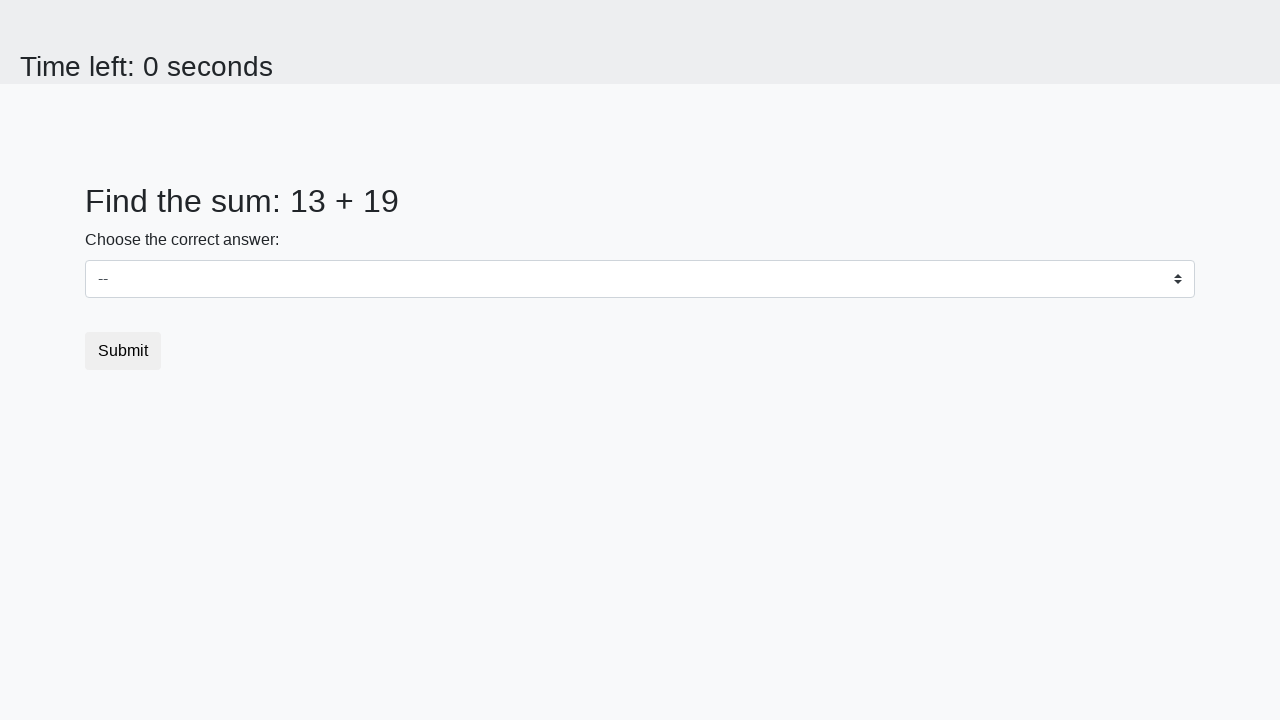

Calculated sum: 13 + 19 = 32
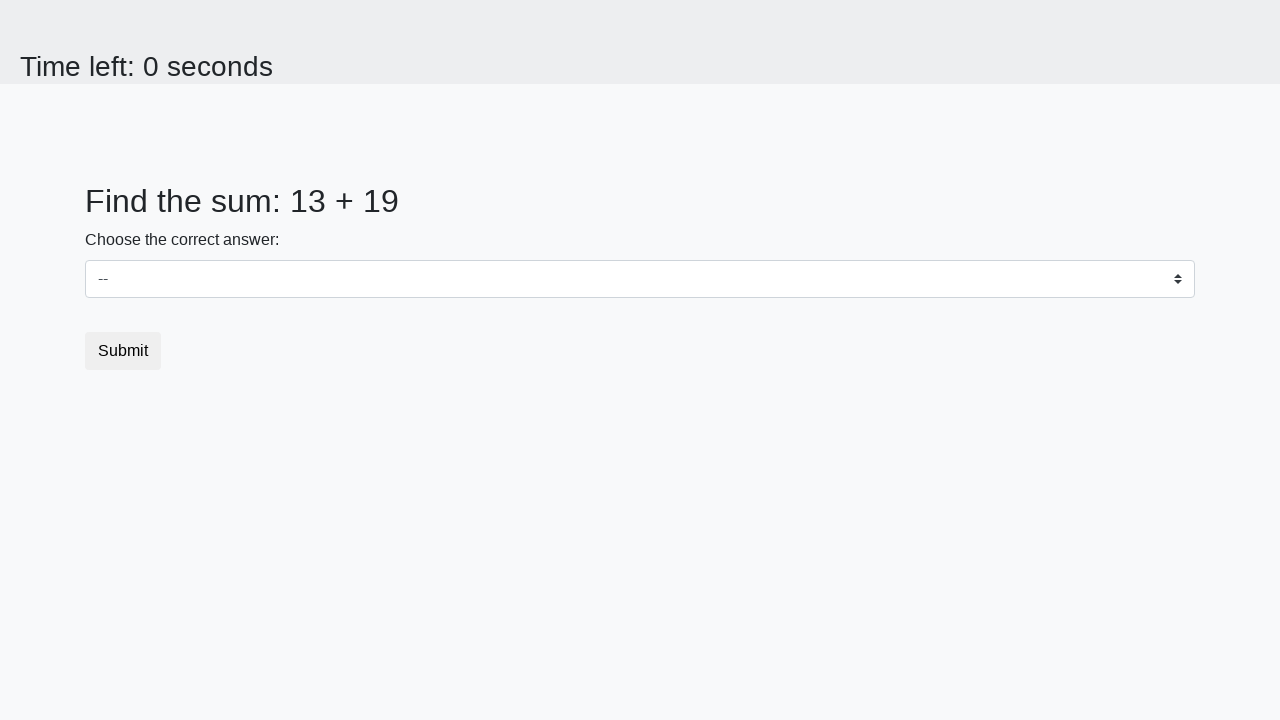

Selected sum value 32 from dropdown menu on #dropdown
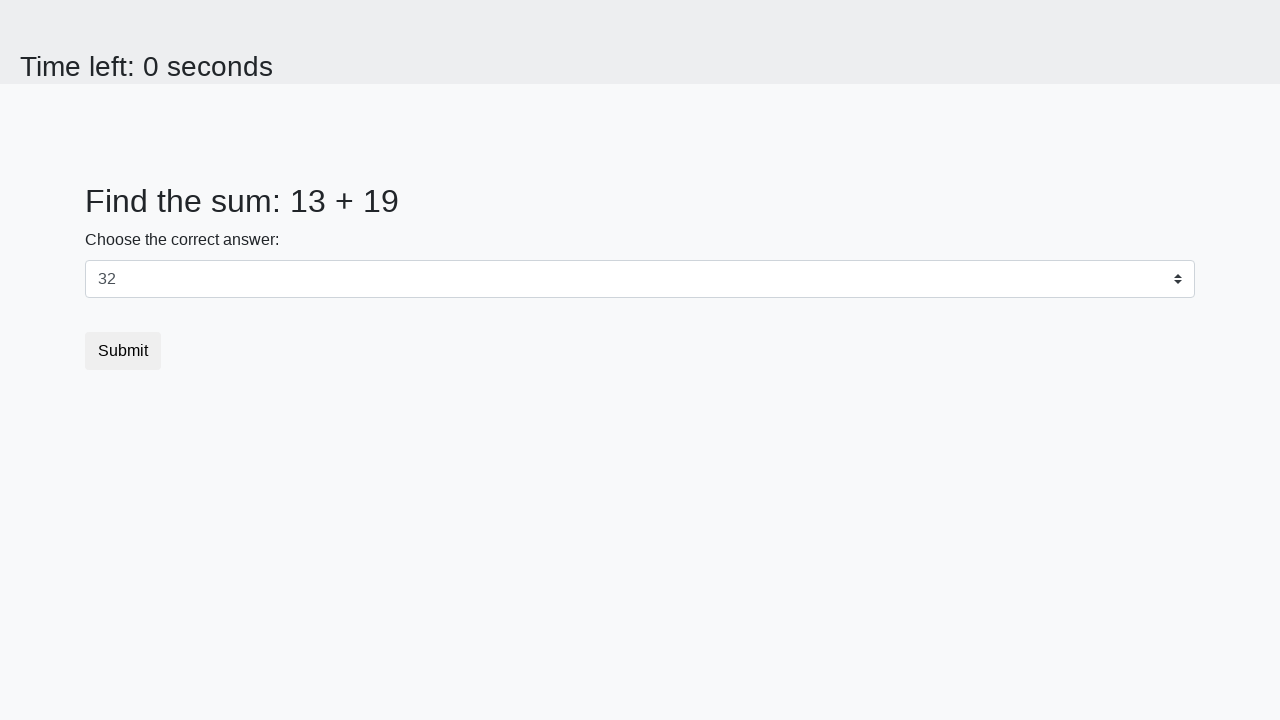

Clicked submit button to complete the task at (123, 351) on .btn.btn-default
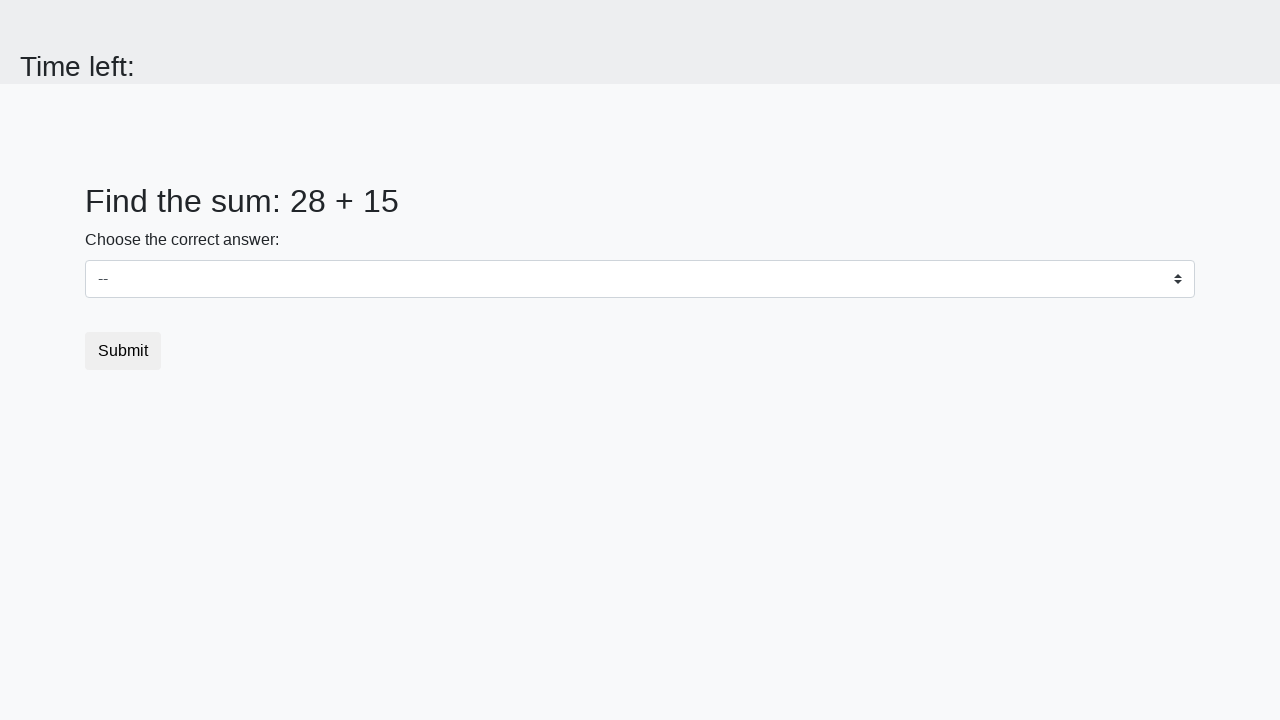

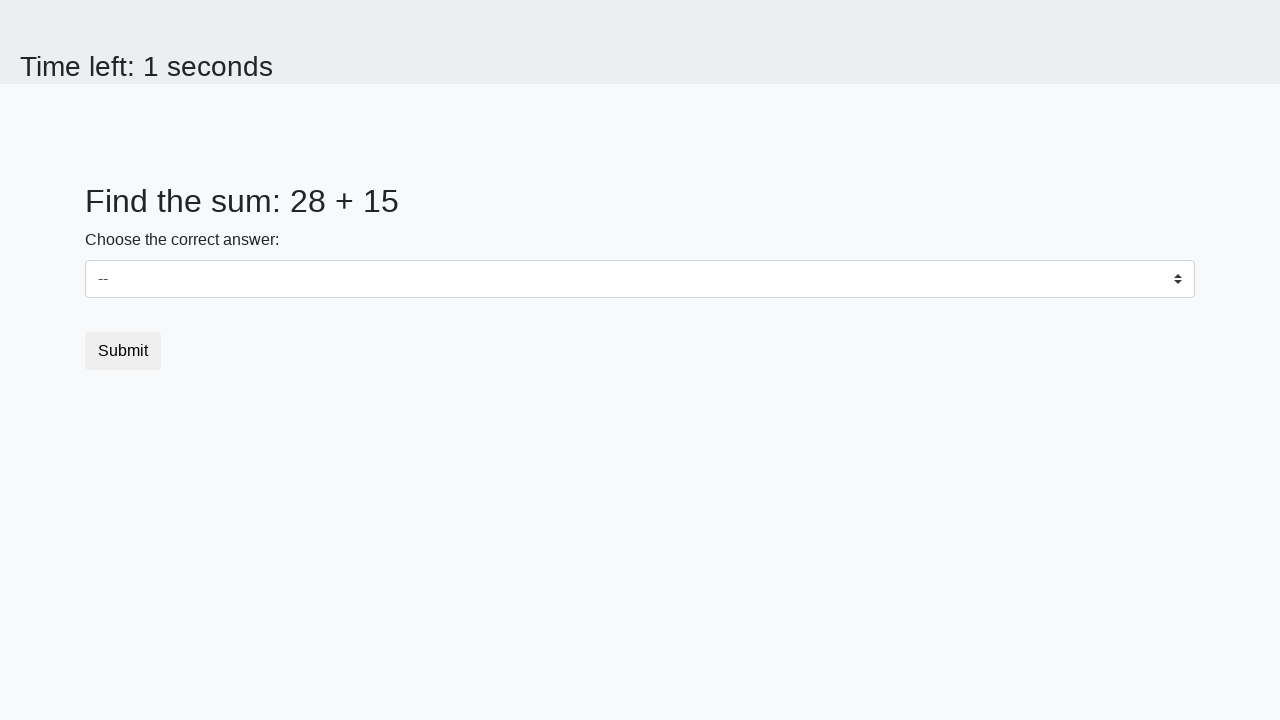